Tests right-click context menu functionality by performing a right-click action on a button element

Starting URL: http://swisnl.github.io/jQuery-contextMenu/demo.html

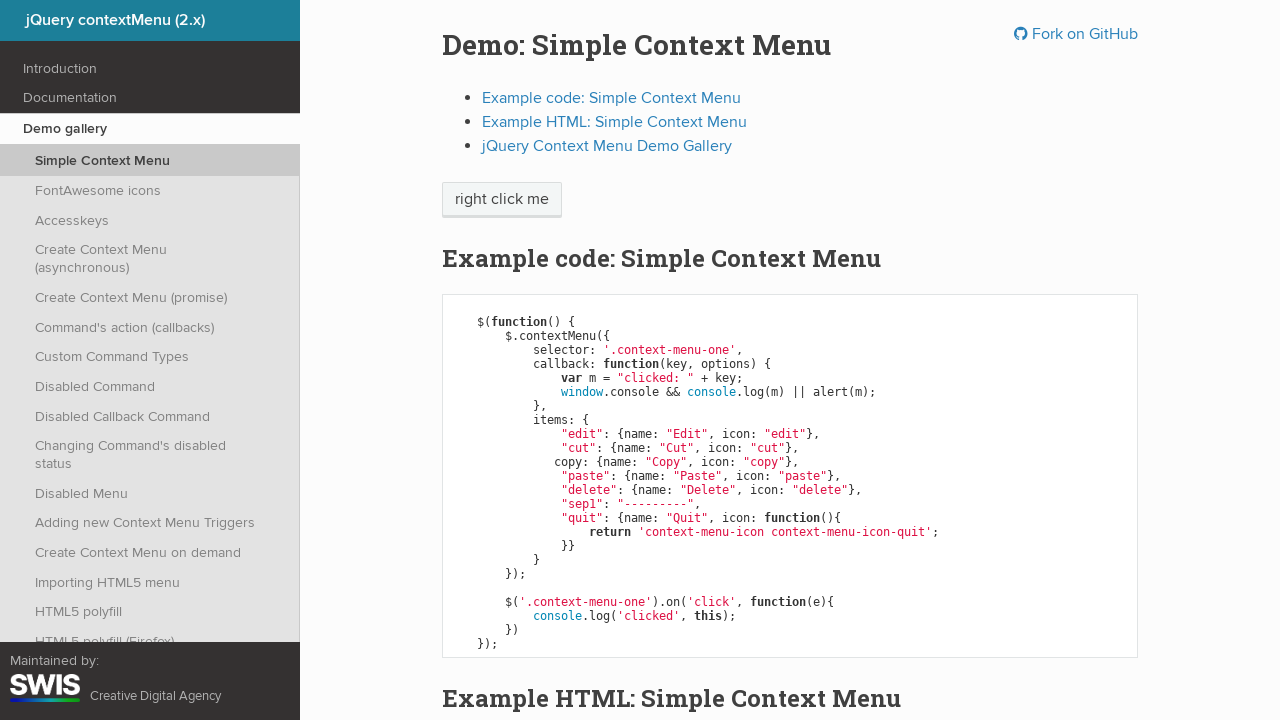

Located the context menu button element
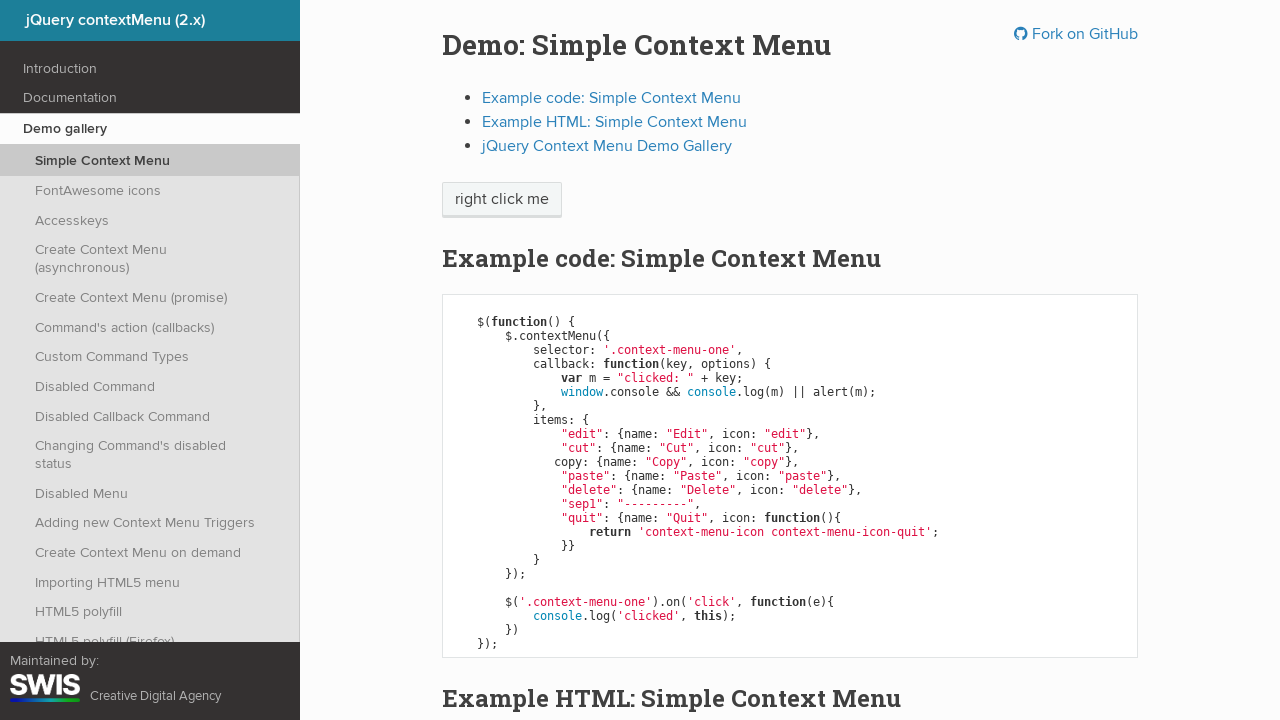

Performed right-click on the context menu button at (502, 200) on xpath=//span[@class='context-menu-one btn btn-neutral']
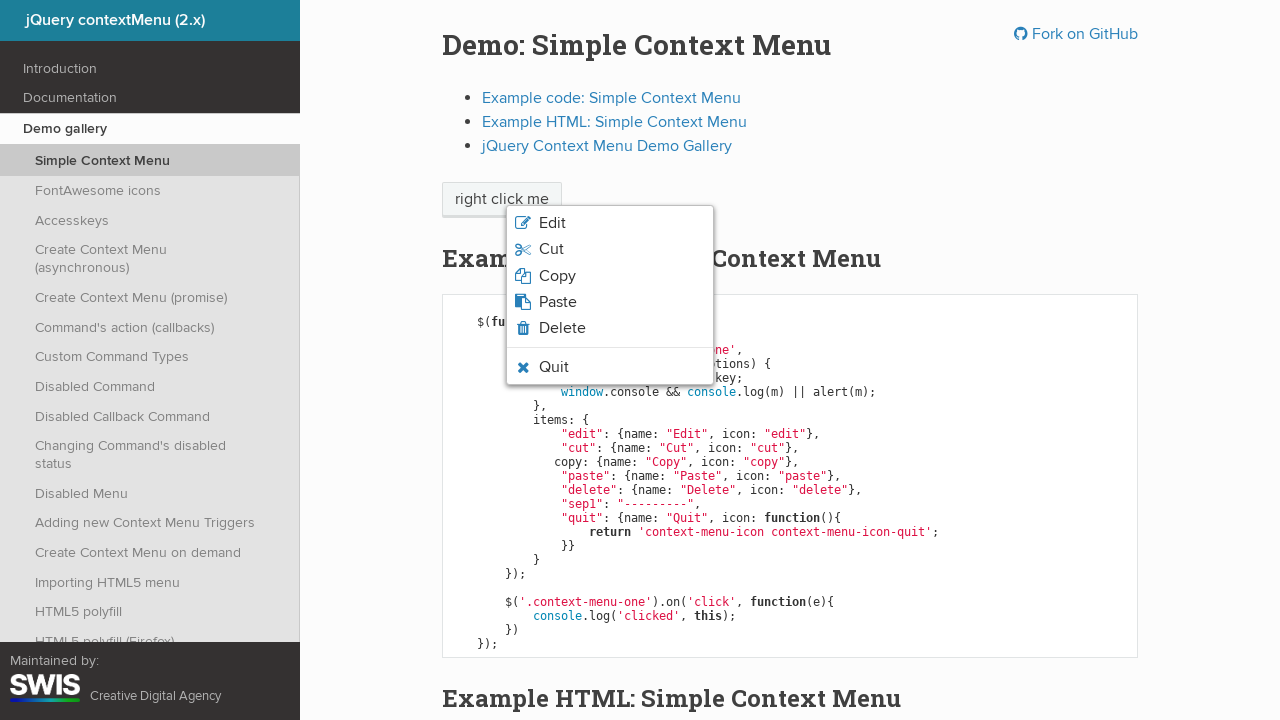

Context menu appeared and became visible
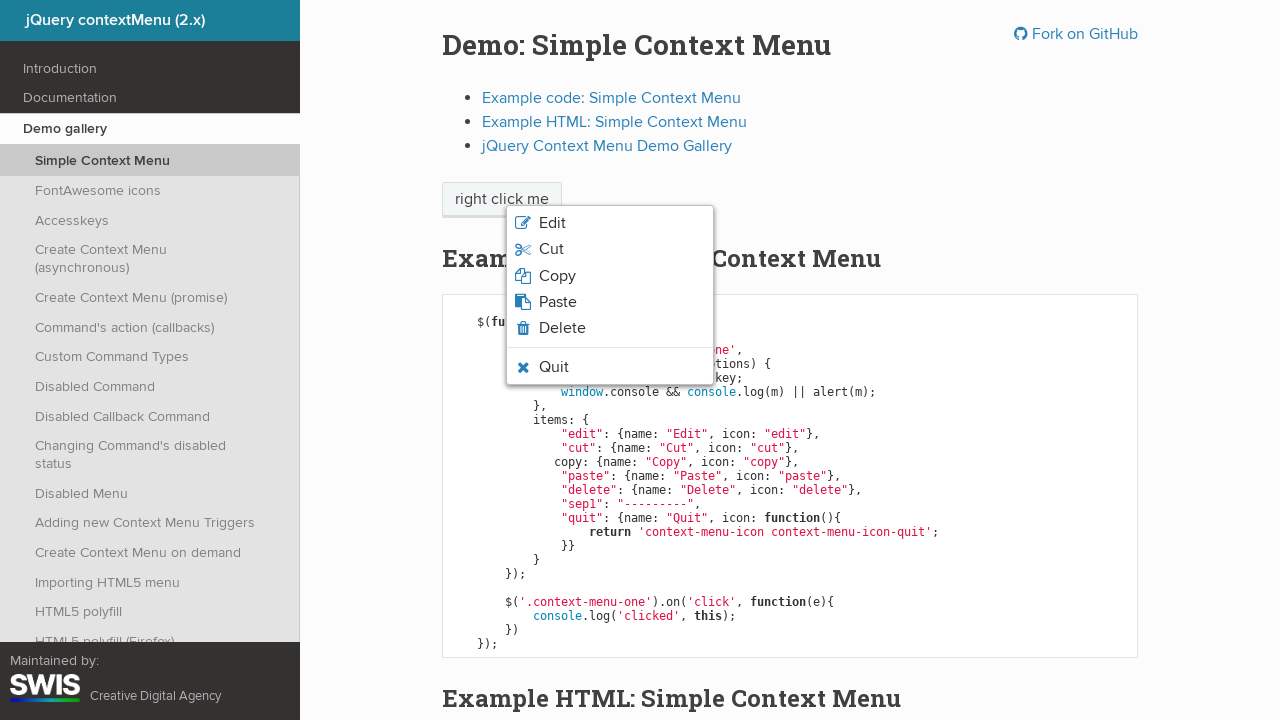

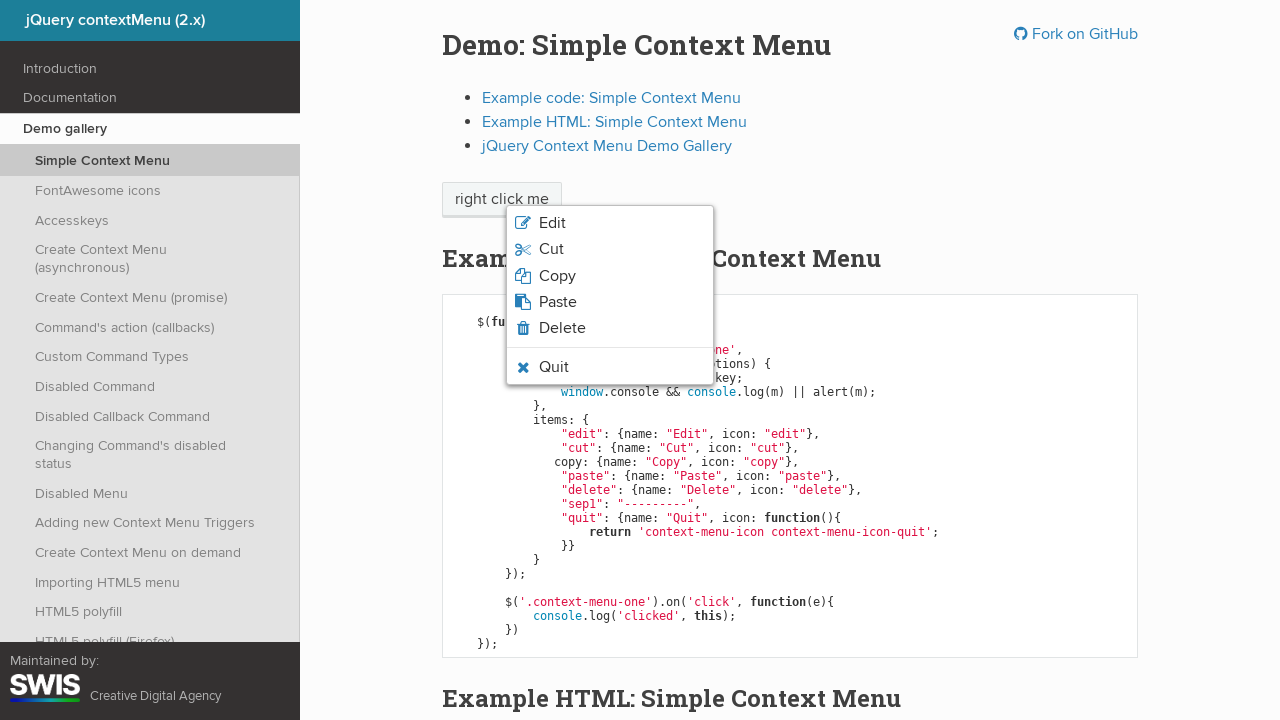